Tests various scrolling methods on a blog page, including scrolling to specific positions, scrolling into view of elements, filling a form field, clicking a link, and zooming the page

Starting URL: https://omayo.blogspot.com/#

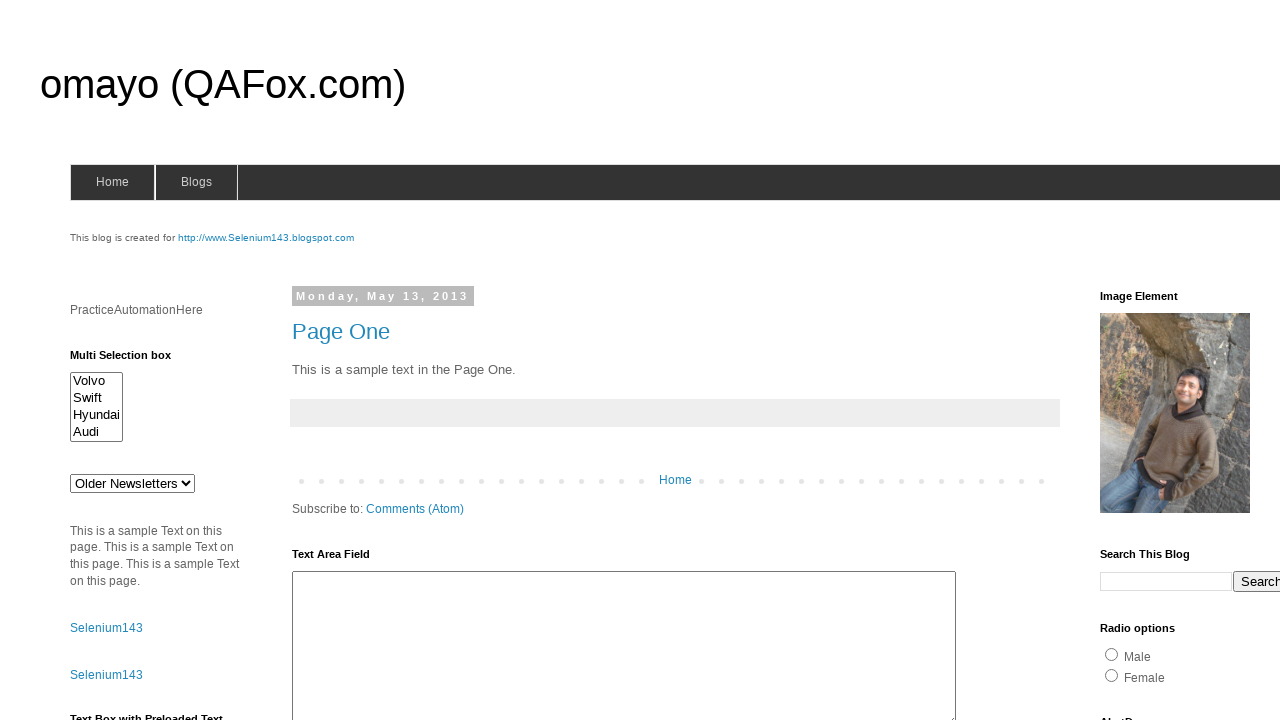

Scrolled page to 1000px from top
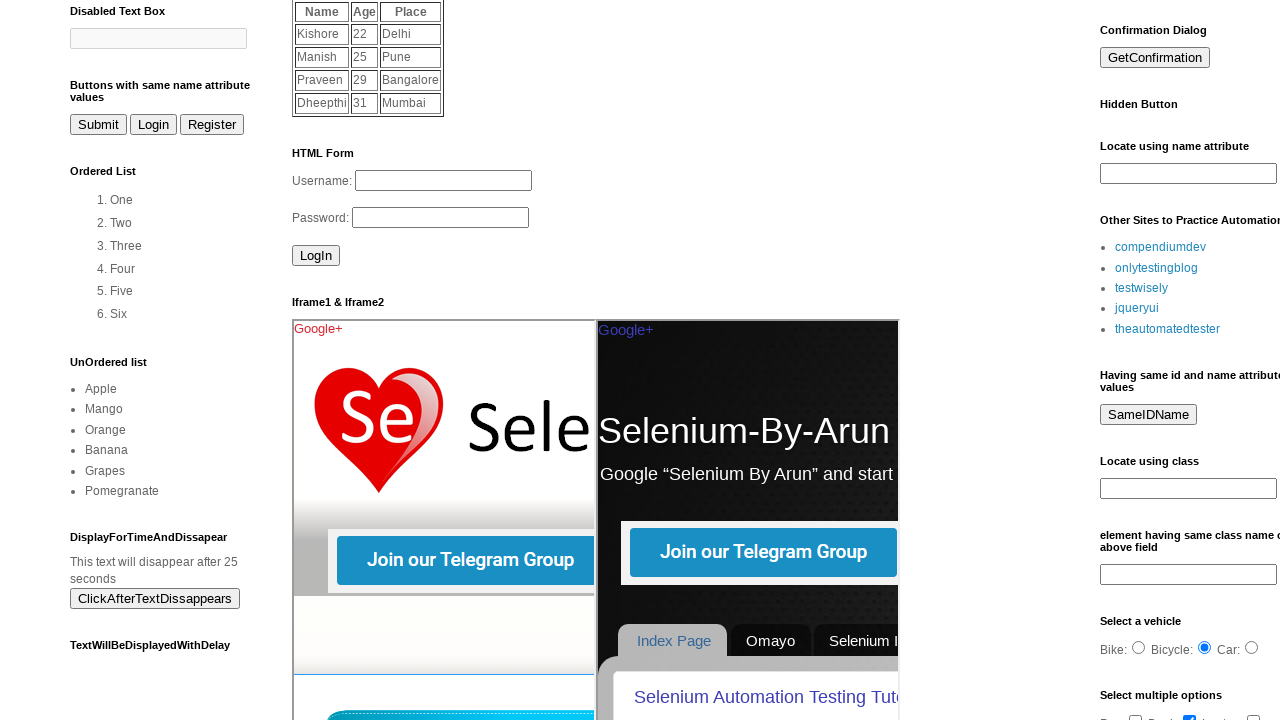

Scrolled page by additional 1000px
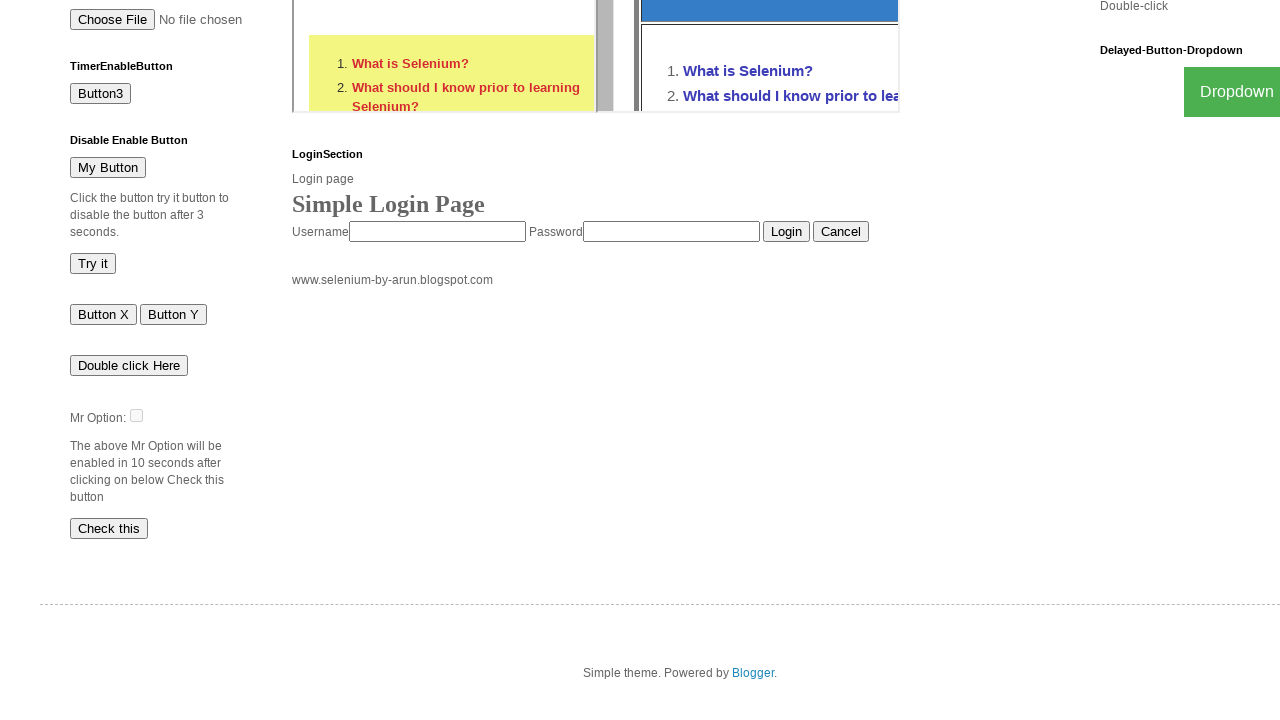

Waited 5 seconds for page to settle
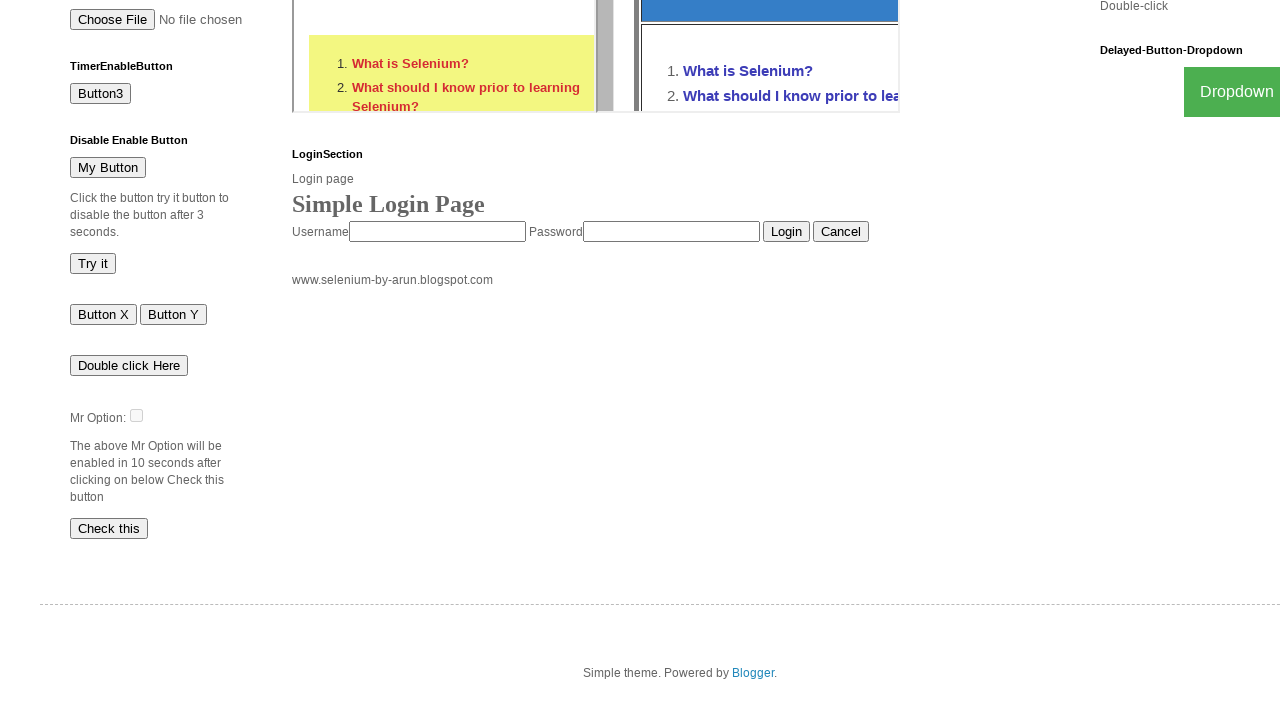

Scrolled userid input field into view
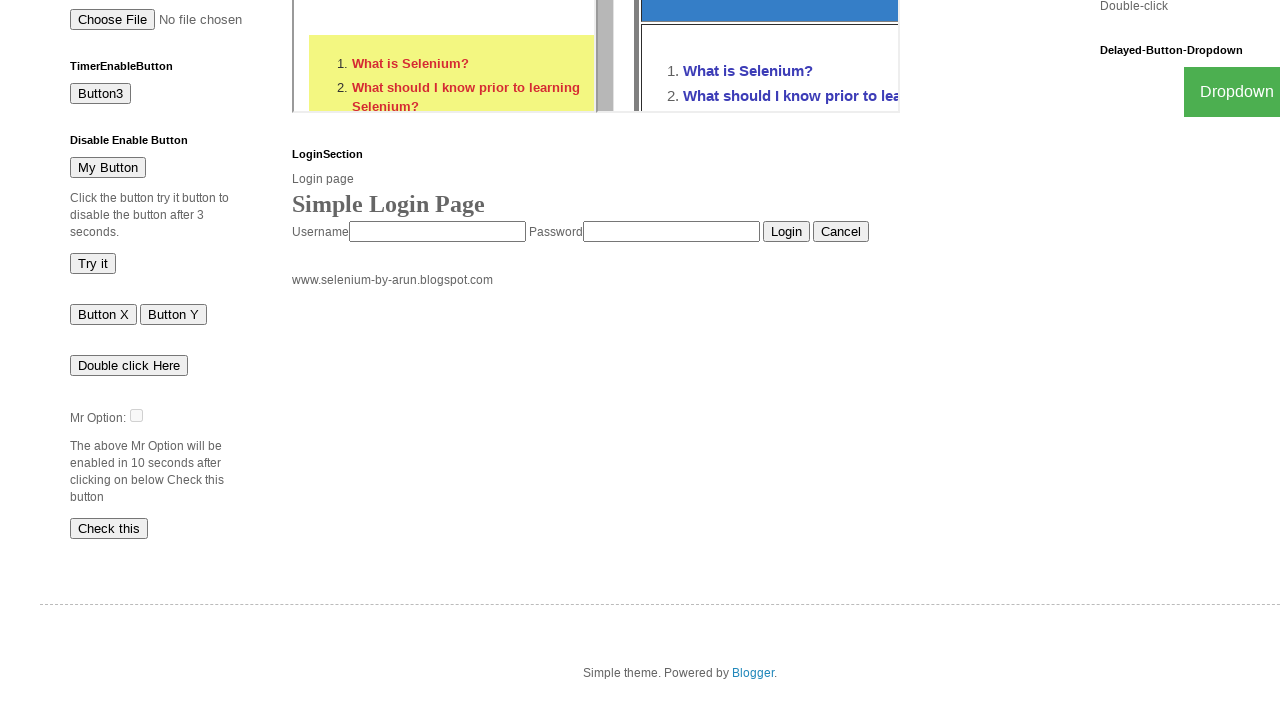

Filled userid field with 'vijay' on input[name='userid']
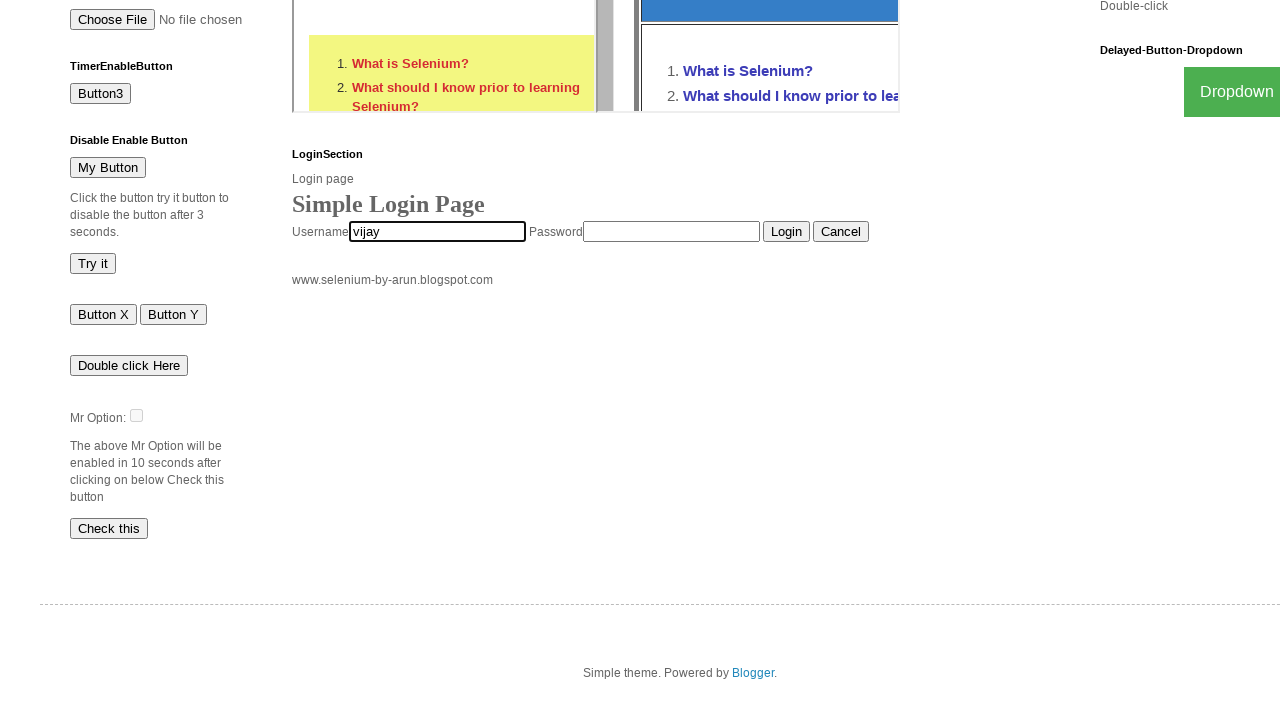

Waited 3 seconds after filling userid field
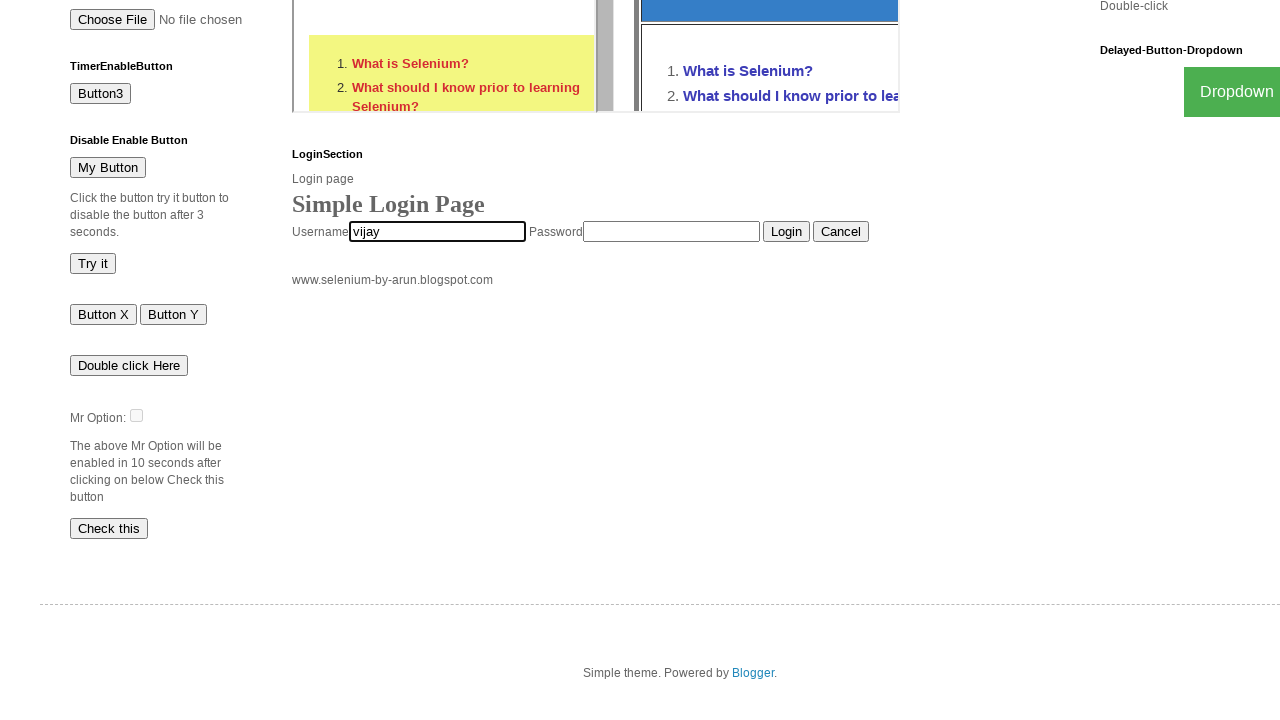

Scrolled Blogger link into view
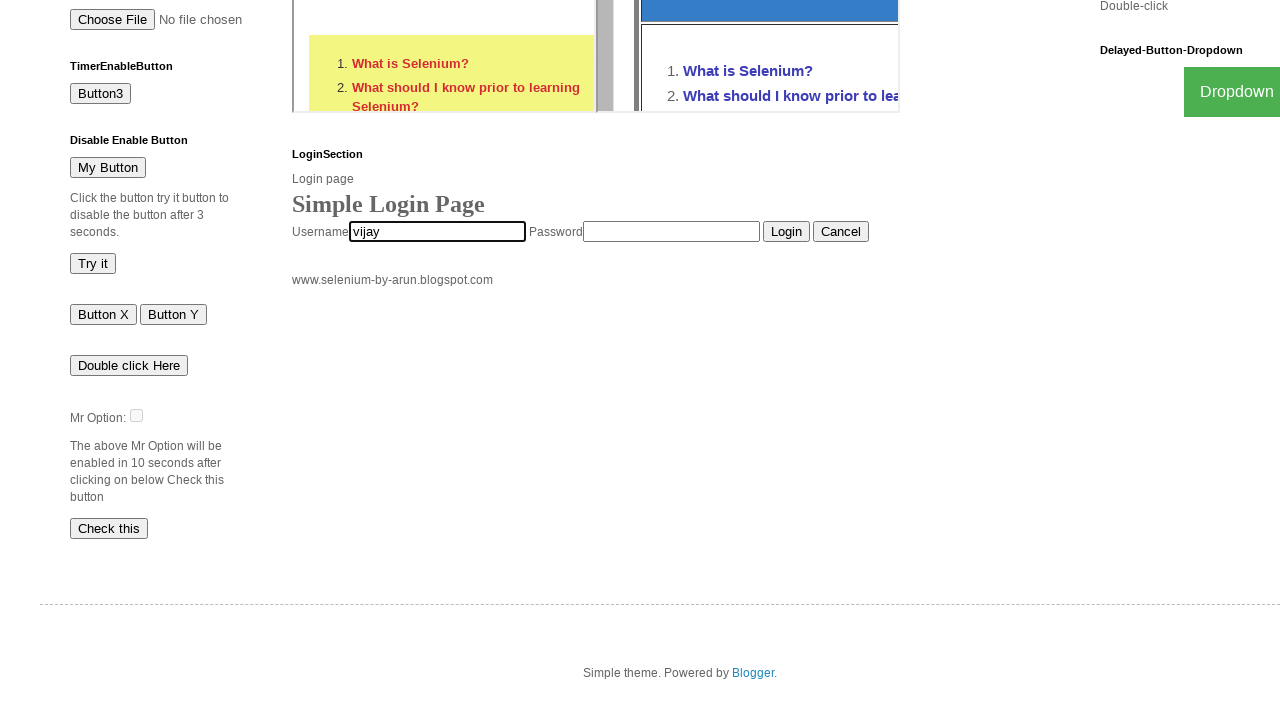

Clicked Blogger link at (753, 673) on a:text('Blogger')
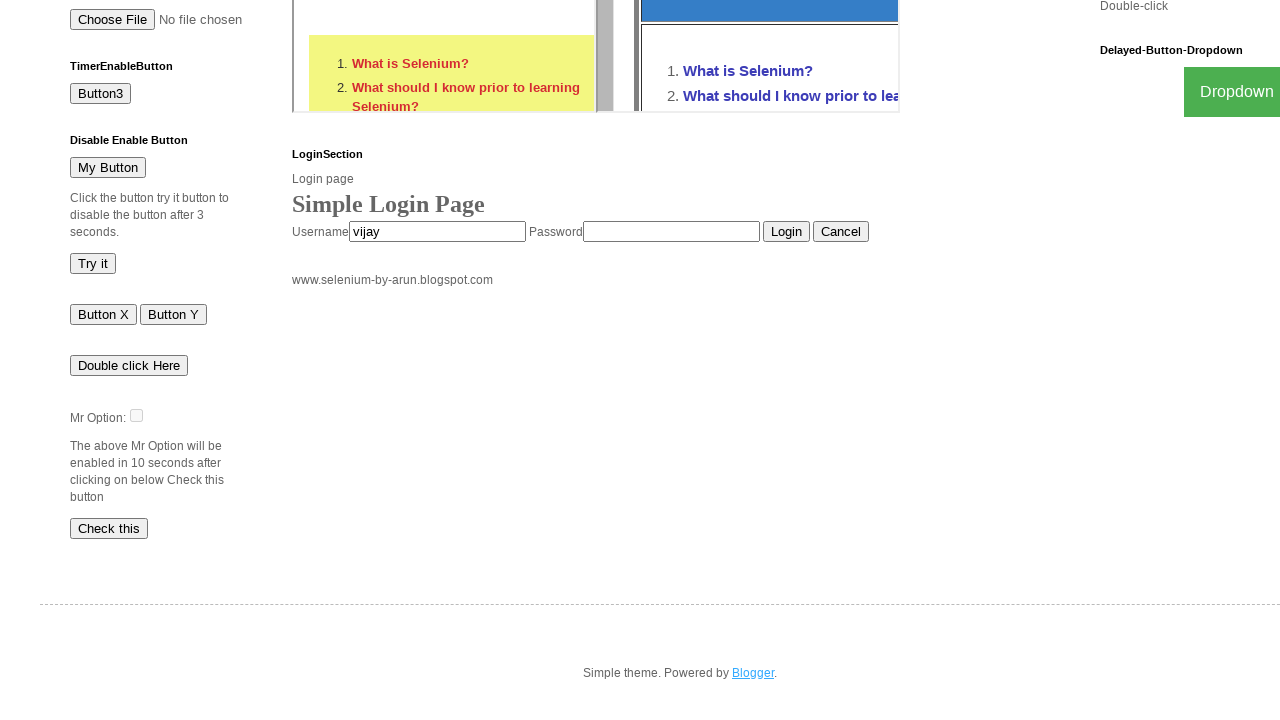

Waited 5 seconds for navigation
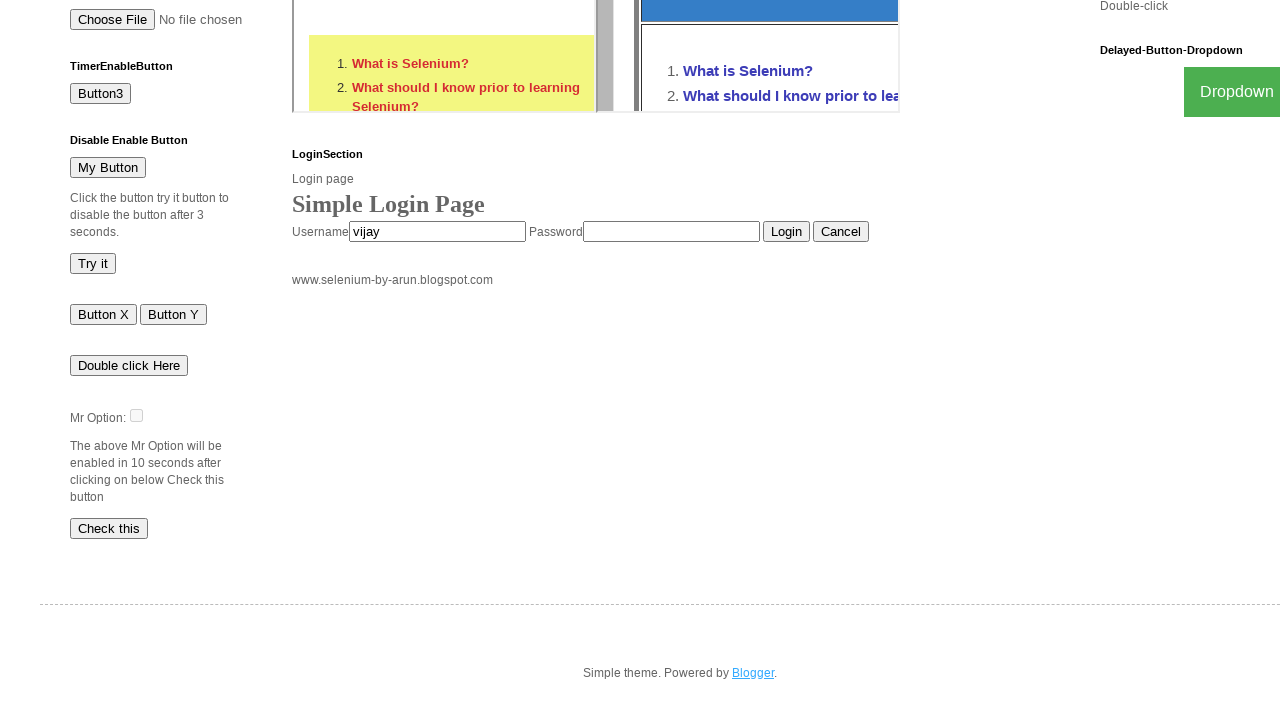

Zoomed page to 120%
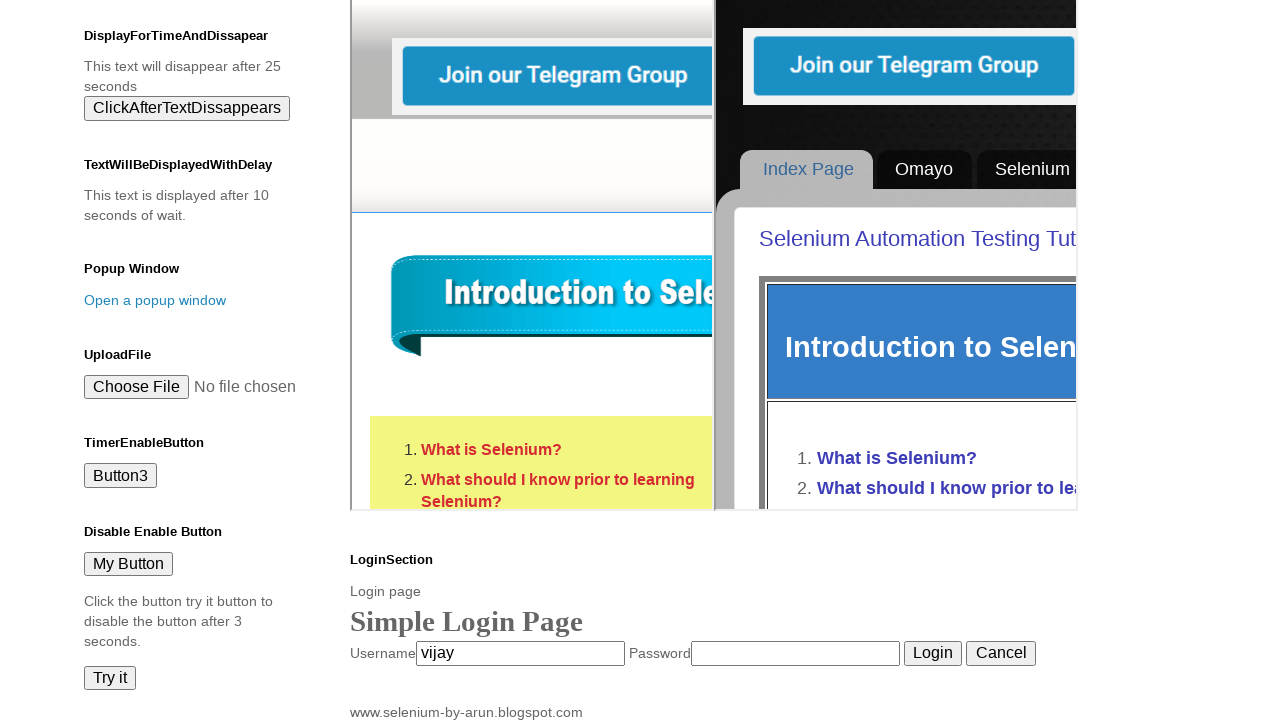

Waited final 10 seconds
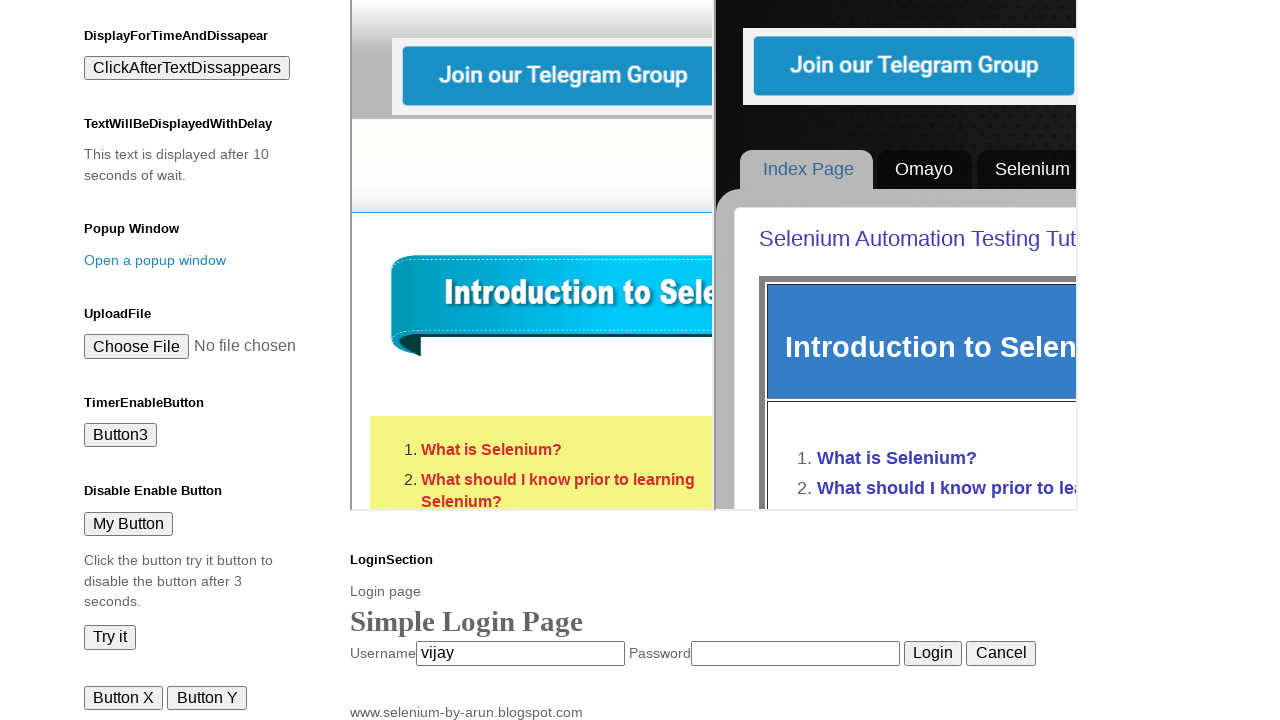

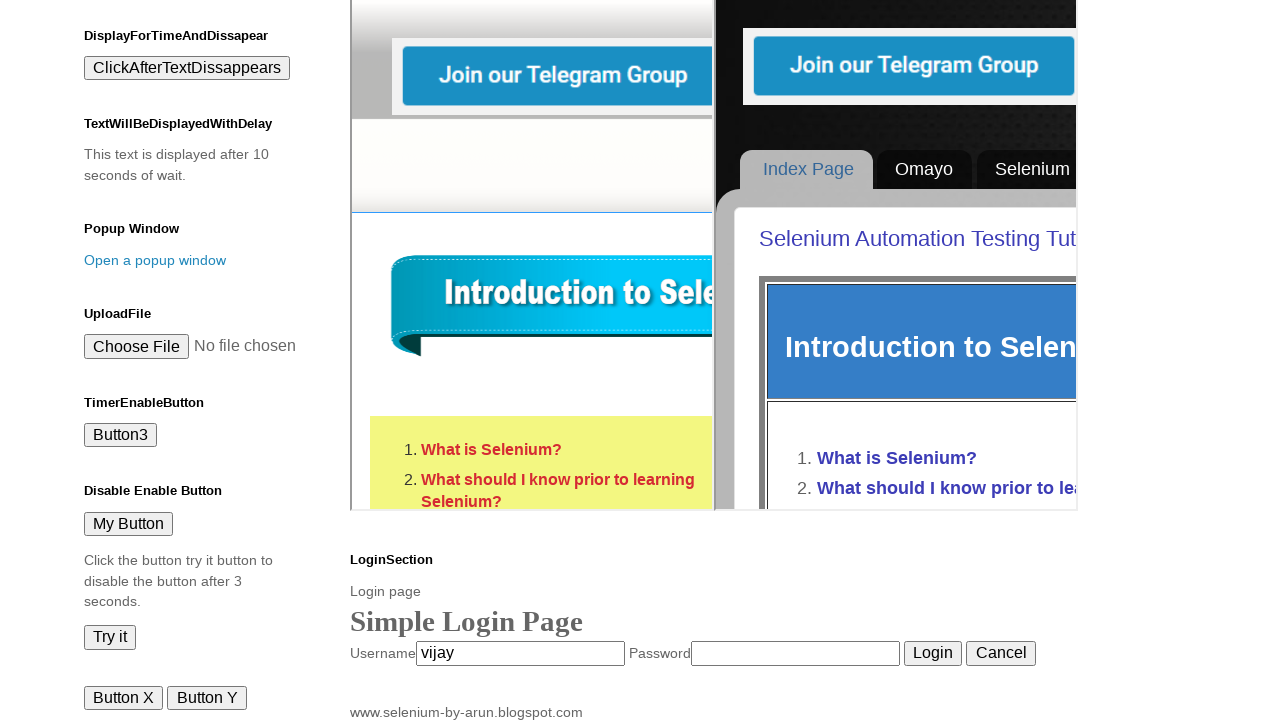